Tests form interactions including filling text fields, clearing them, and selecting radio buttons on a practice form

Starting URL: https://demoqa.com/automation-practice-form

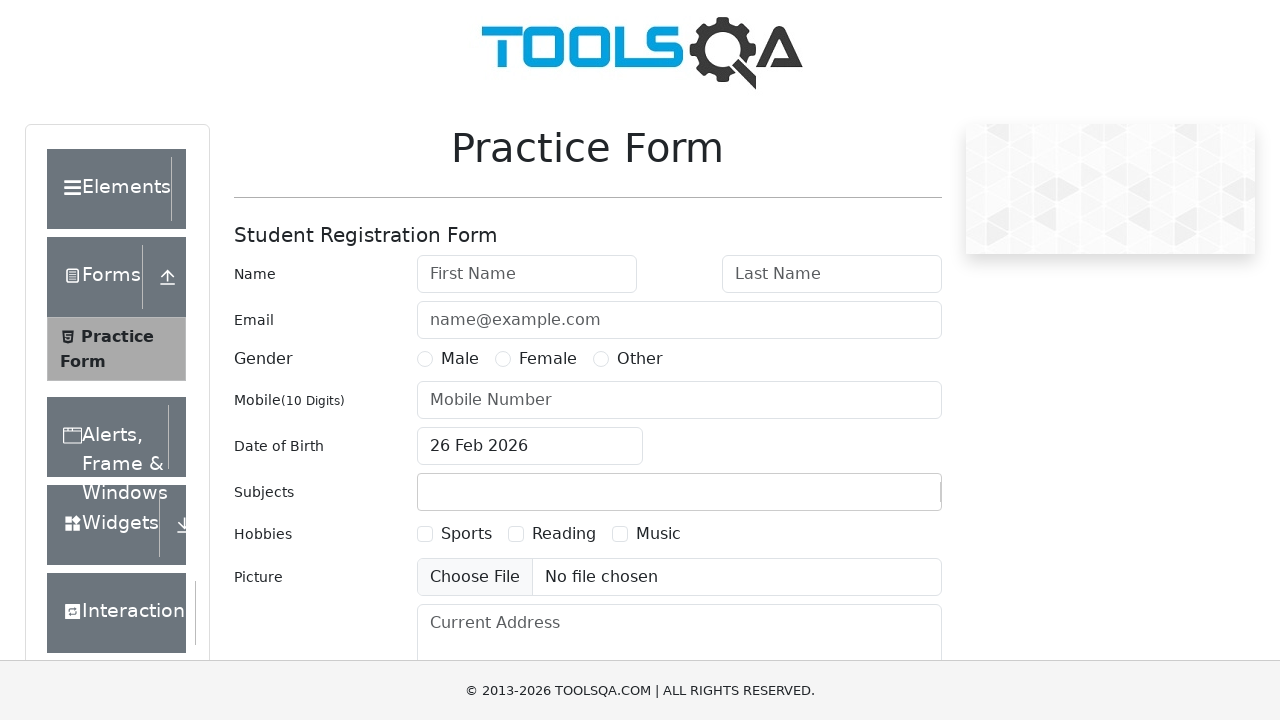

Filled first name field with 'Terri' on #firstName
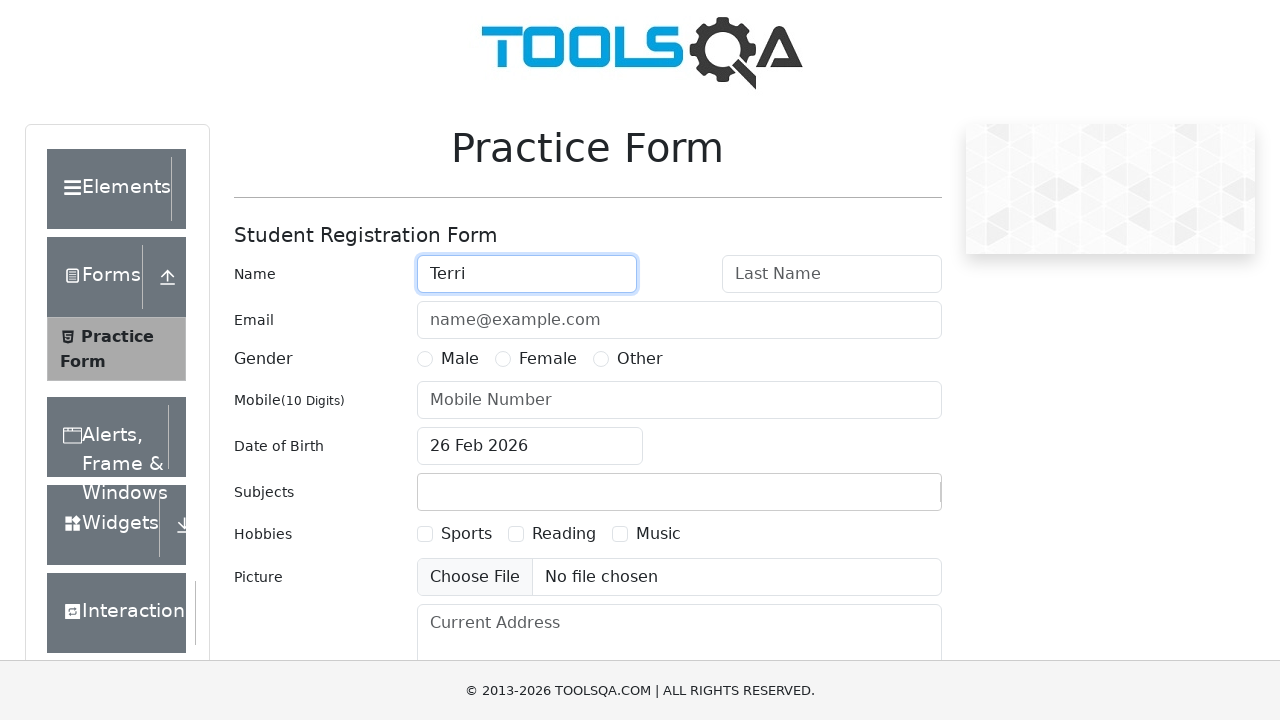

Filled last name field with 'Meu' on #lastName
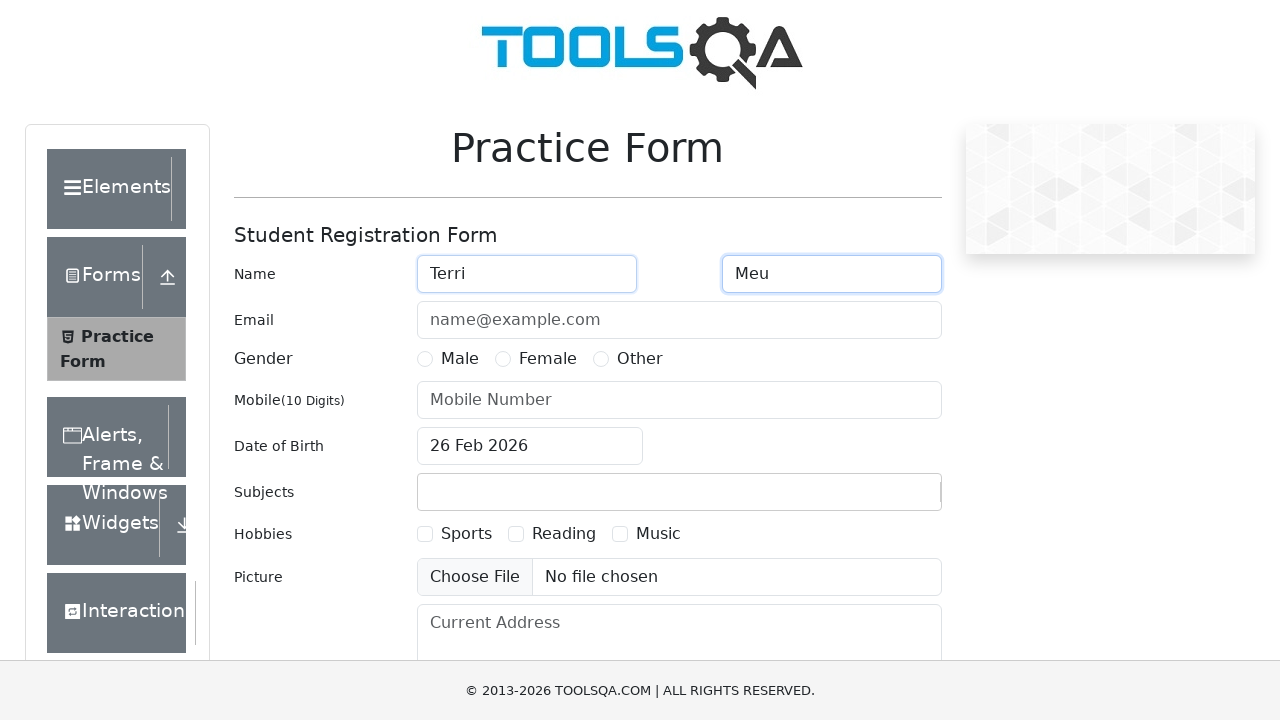

Cleared first name field on #firstName
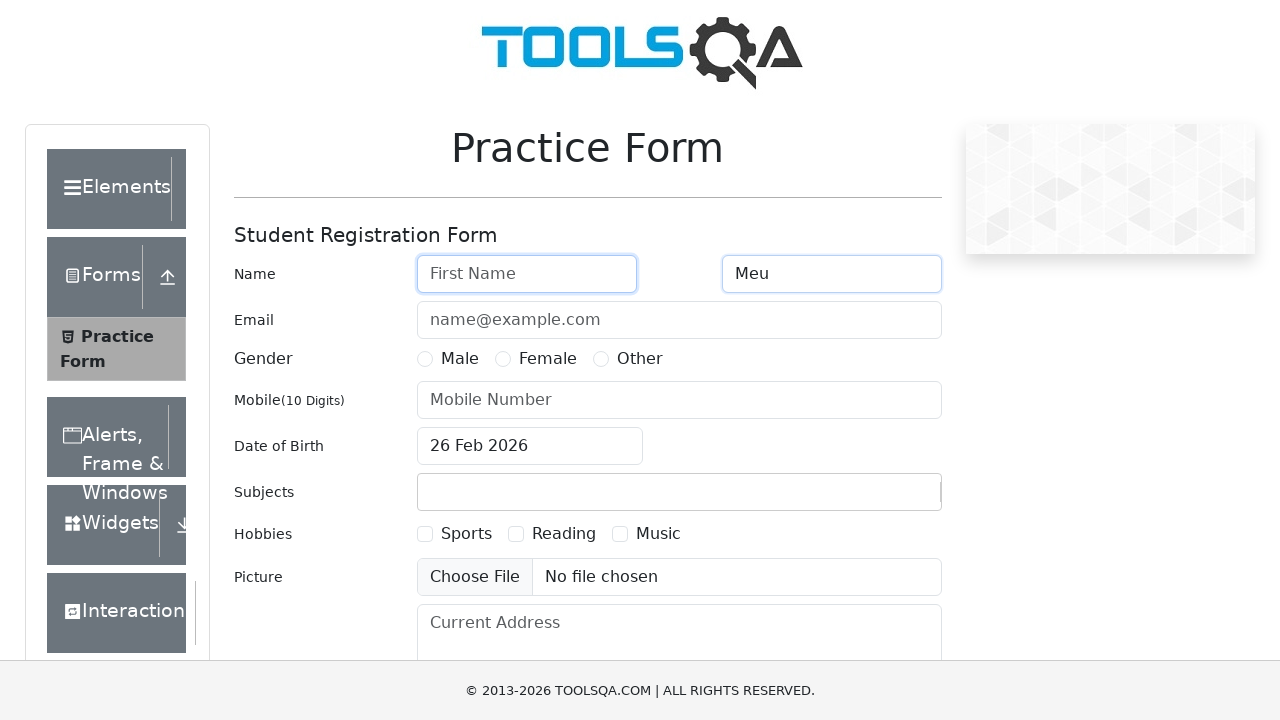

Filled first name field with 'Max' on #firstName
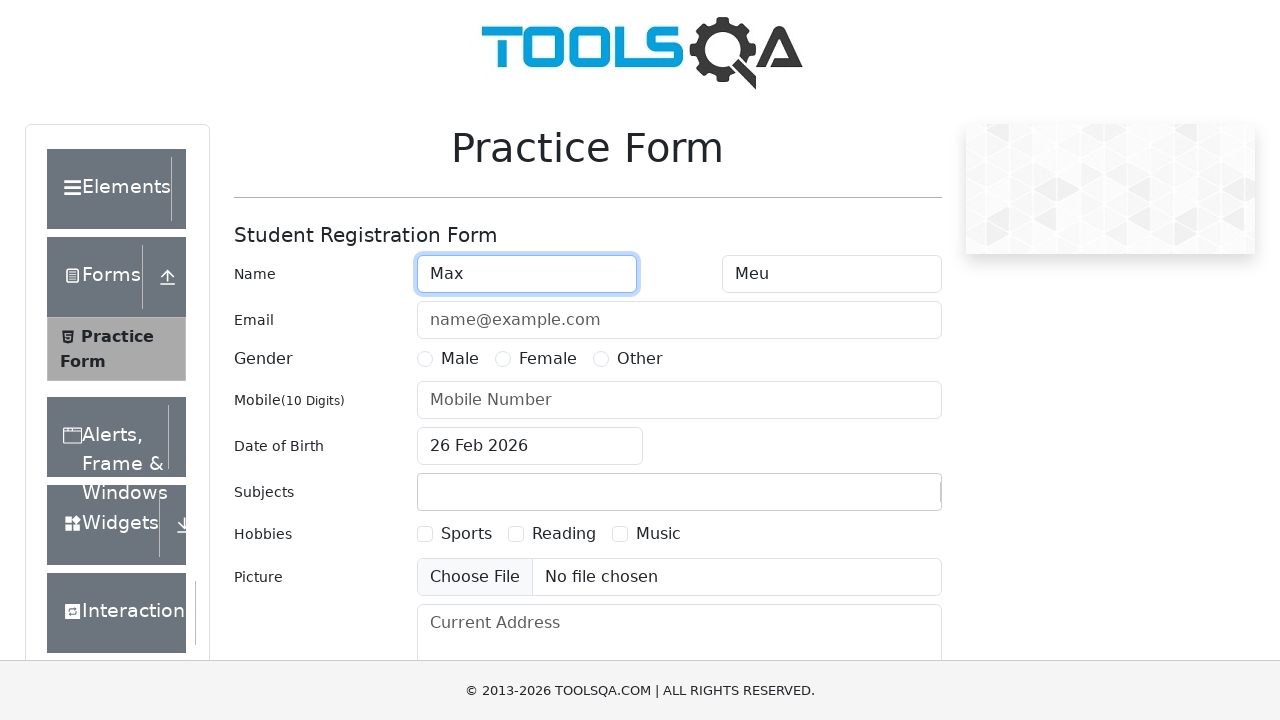

Cleared first name field on #firstName
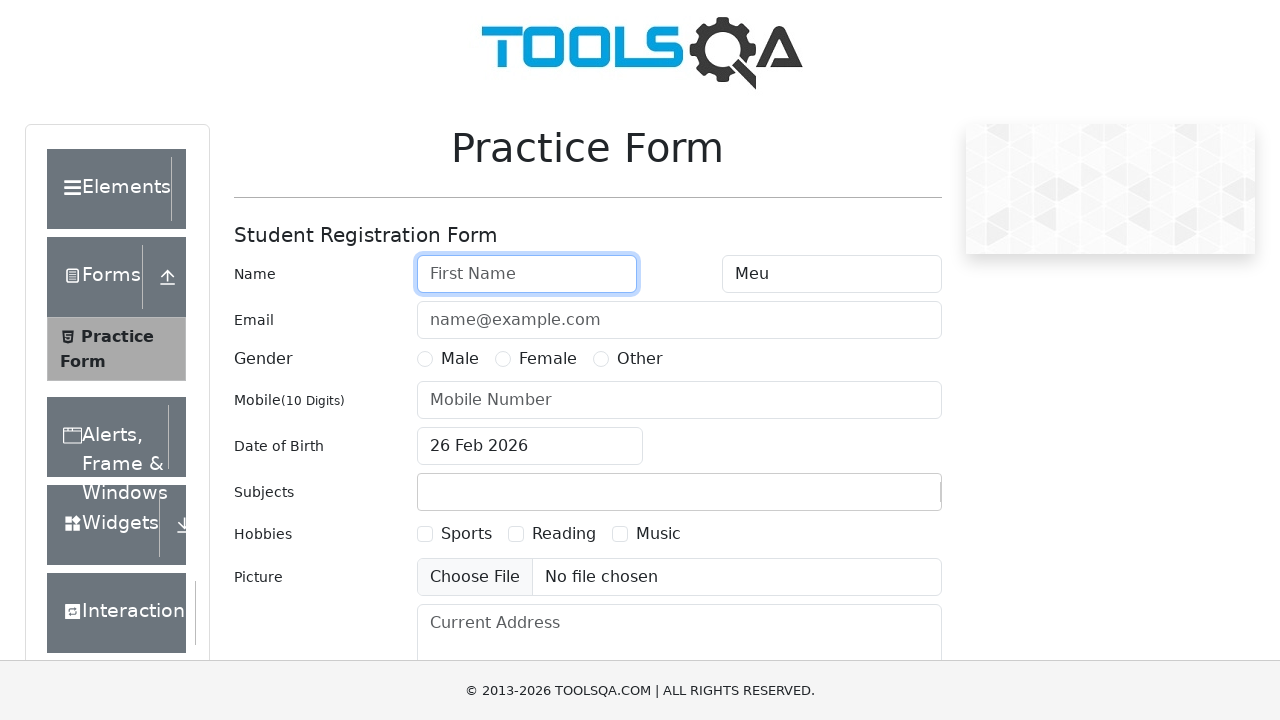

Cleared last name field on #lastName
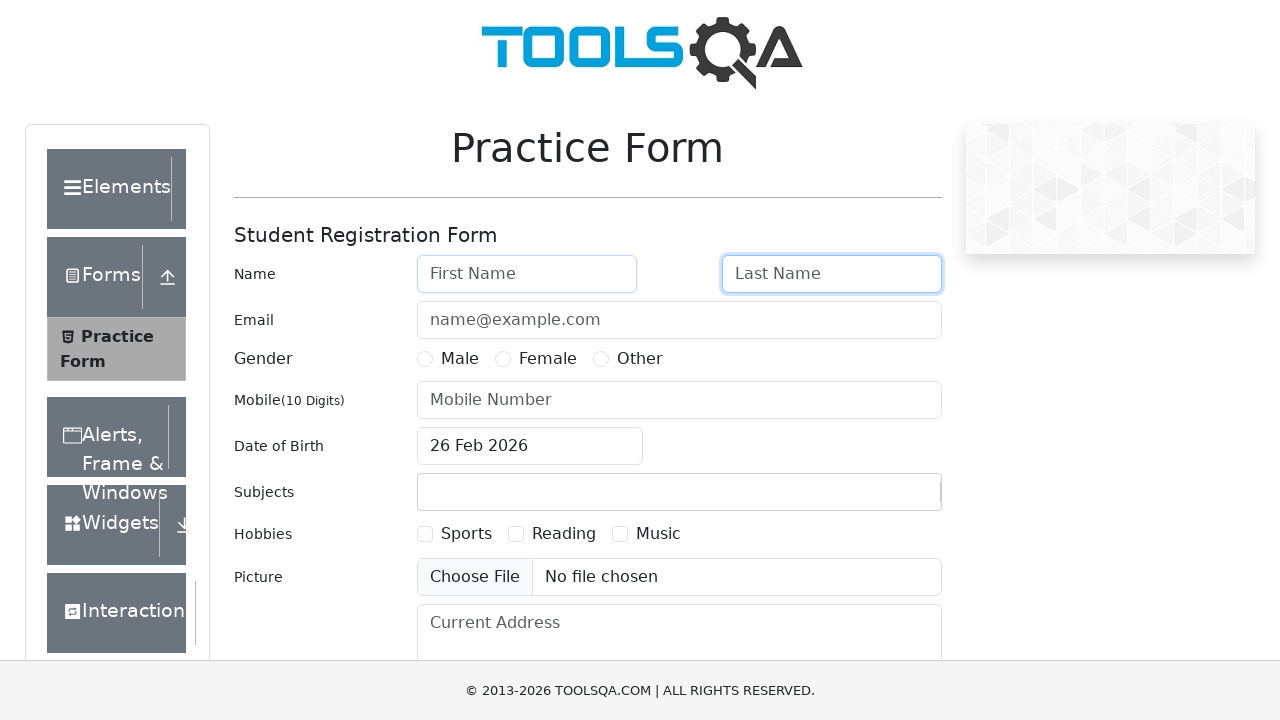

Filled first name field with 'John' on #firstName
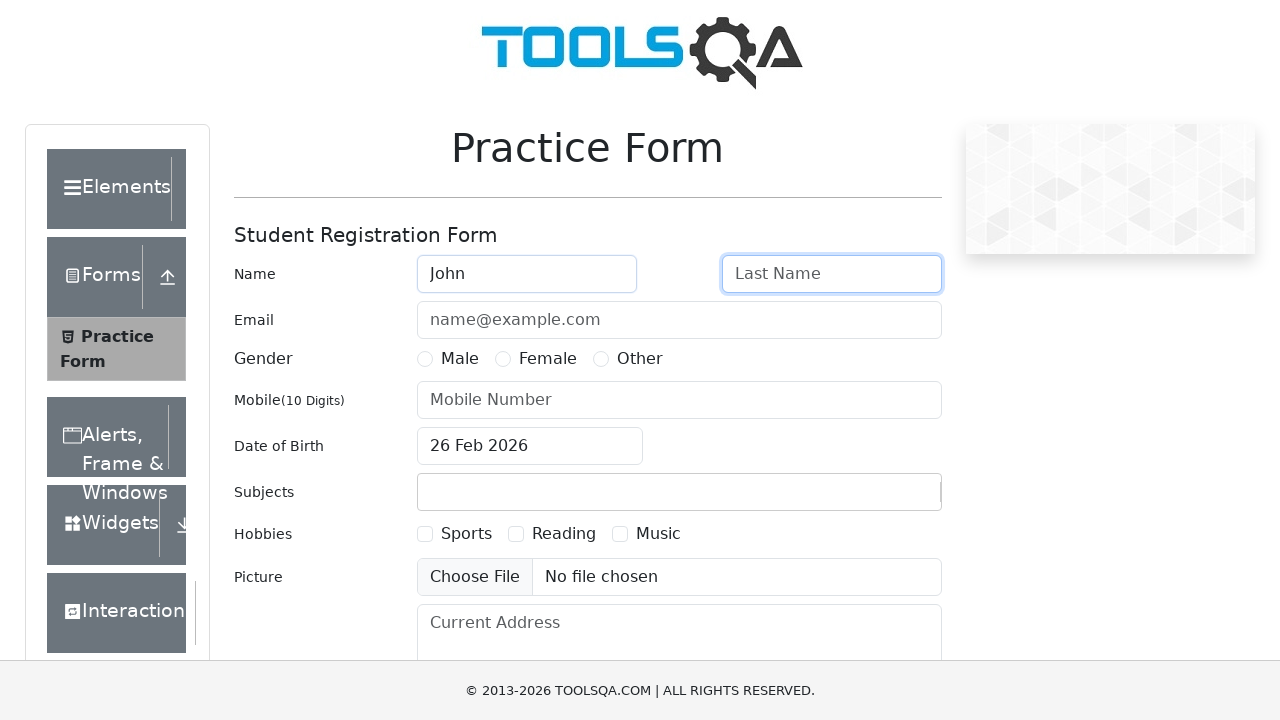

Filled last name field with 'Meuan' on #lastName
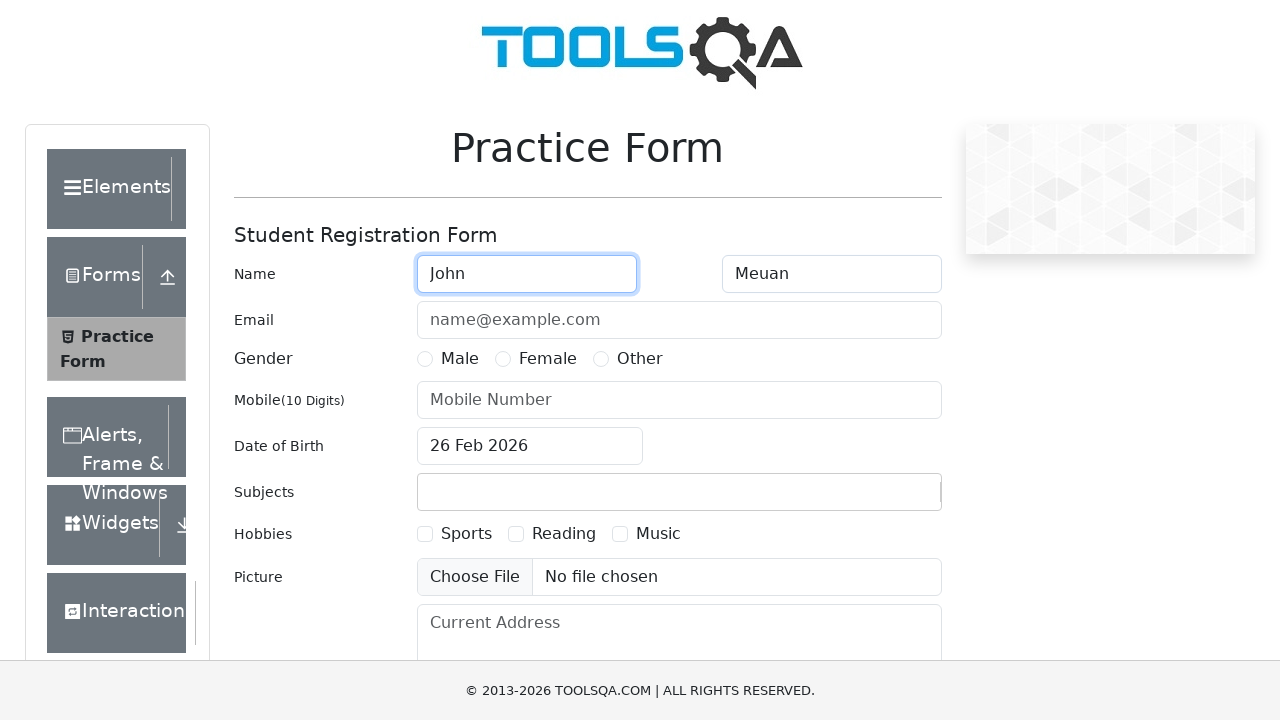

Cleared first name field on #firstName
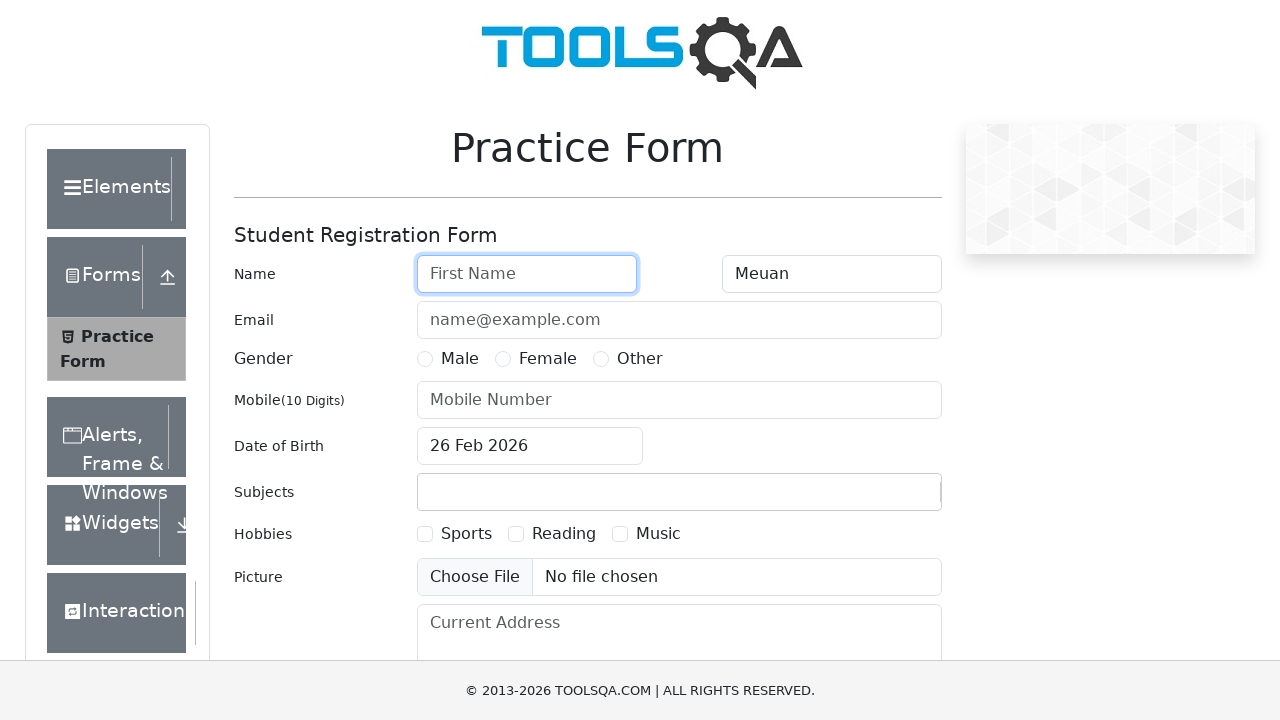

Filled first name field with 'Sav' on #firstName
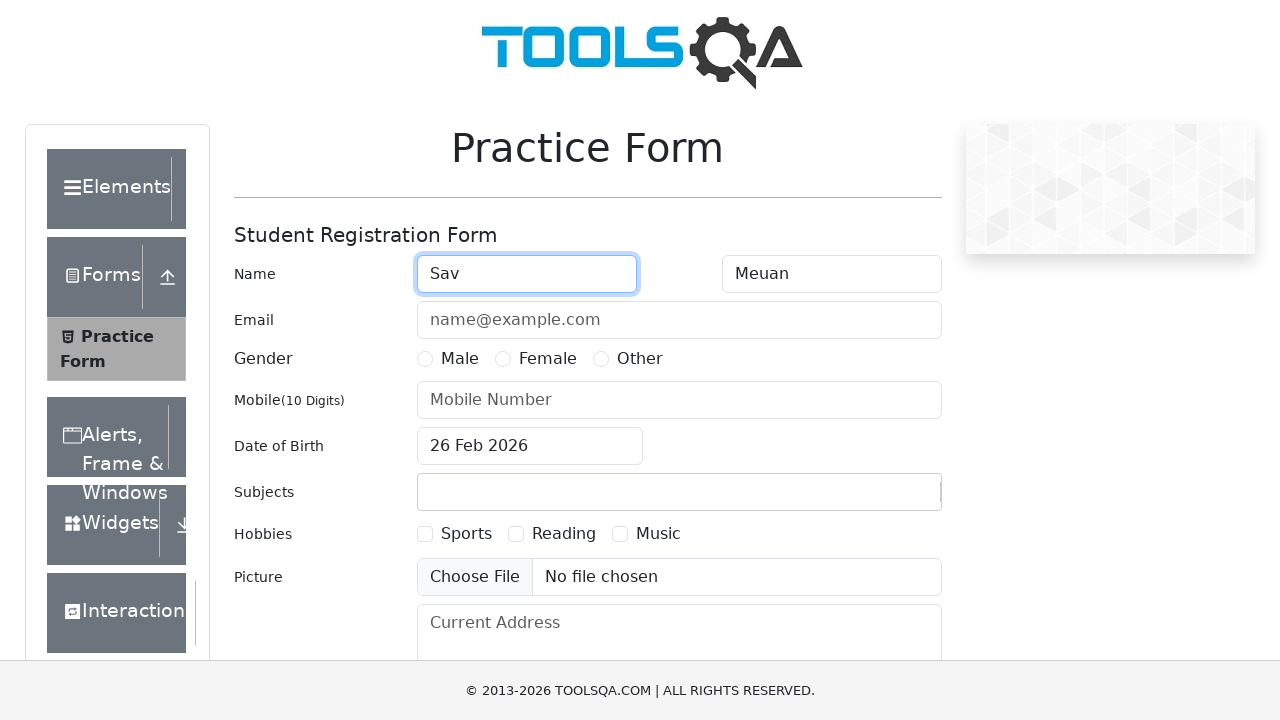

Selected Male radio button at (425, 359) on input[type='radio'] >> nth=0
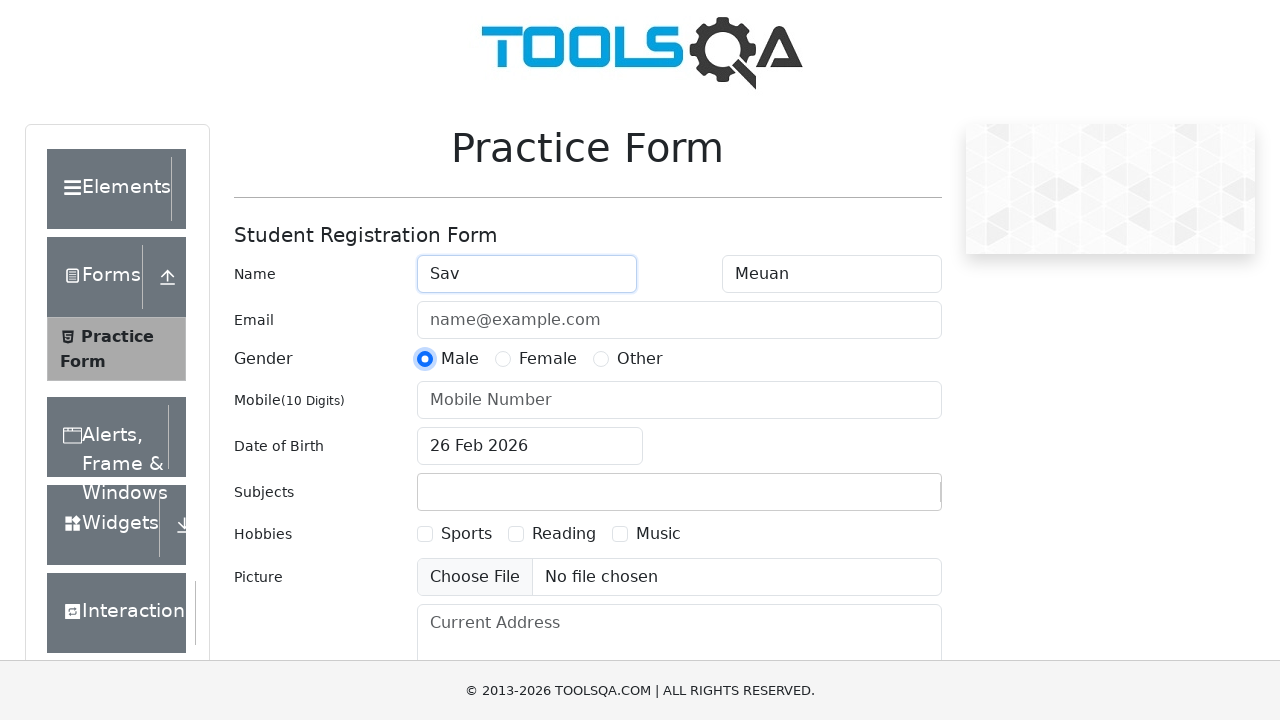

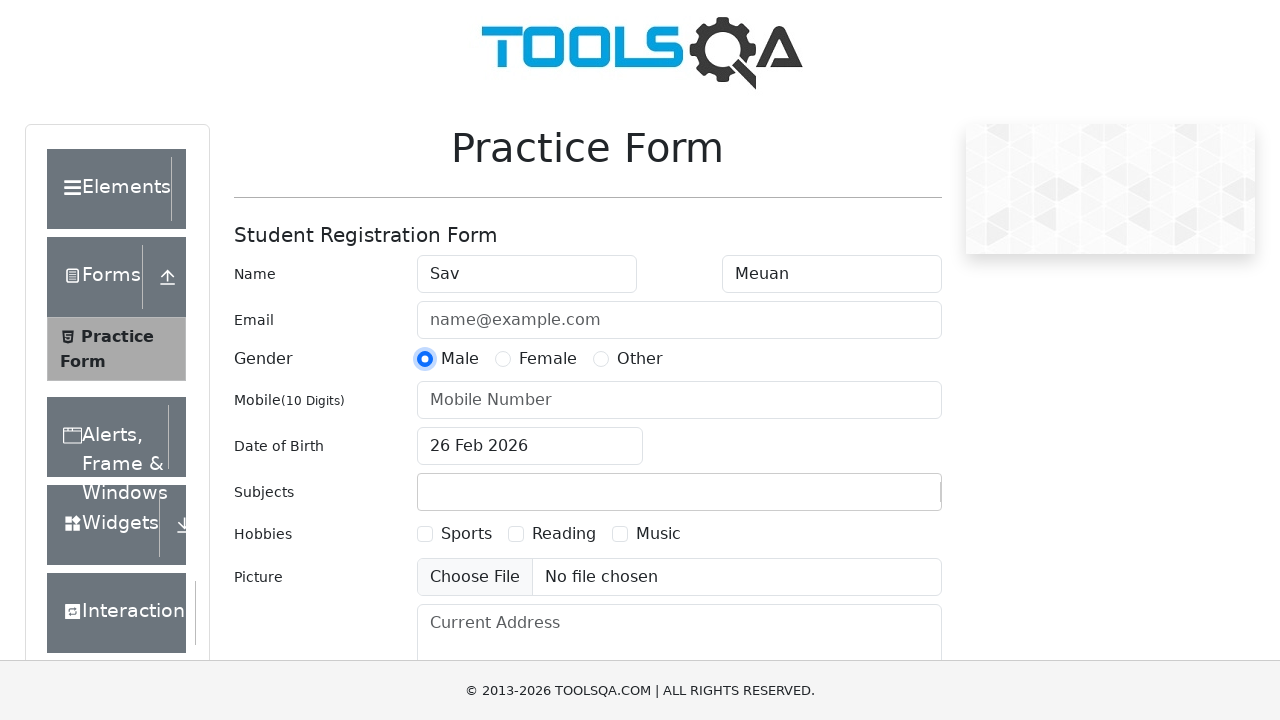